Tests that Clear completed button is hidden when no items are completed

Starting URL: https://demo.playwright.dev/todomvc

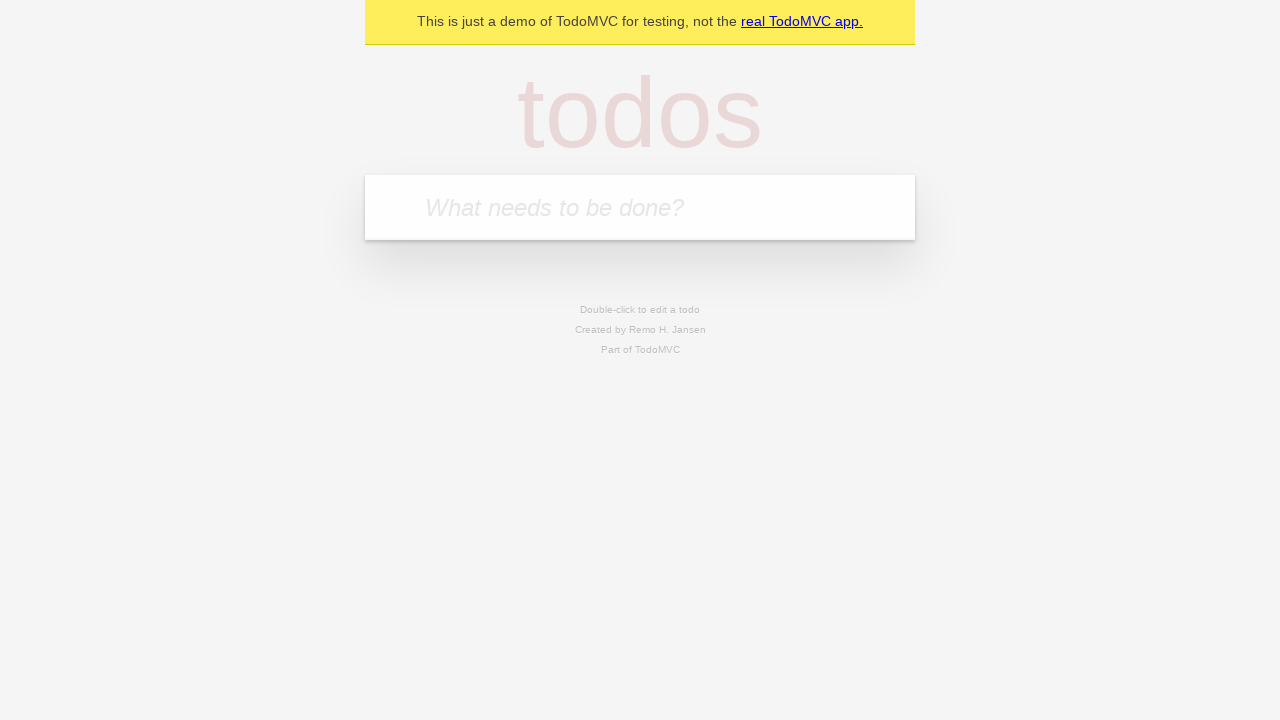

Filled new todo input with 'buy some cheese' on .new-todo
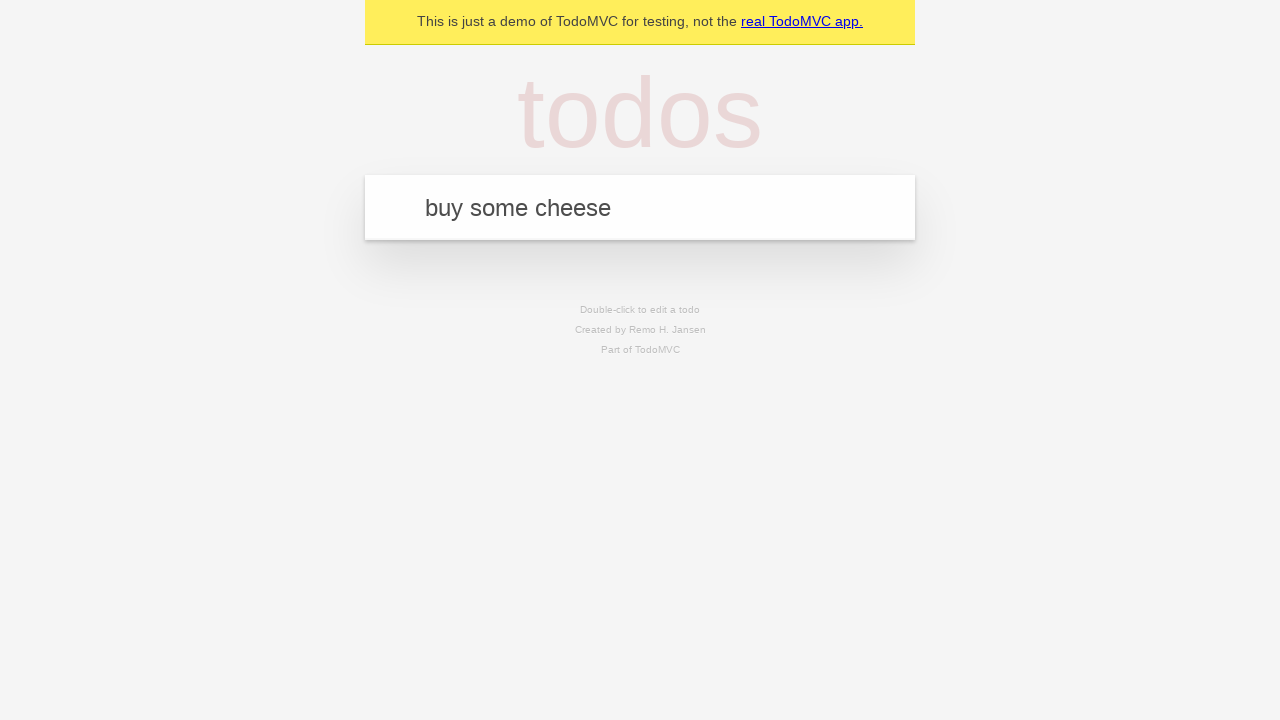

Pressed Enter to create first todo on .new-todo
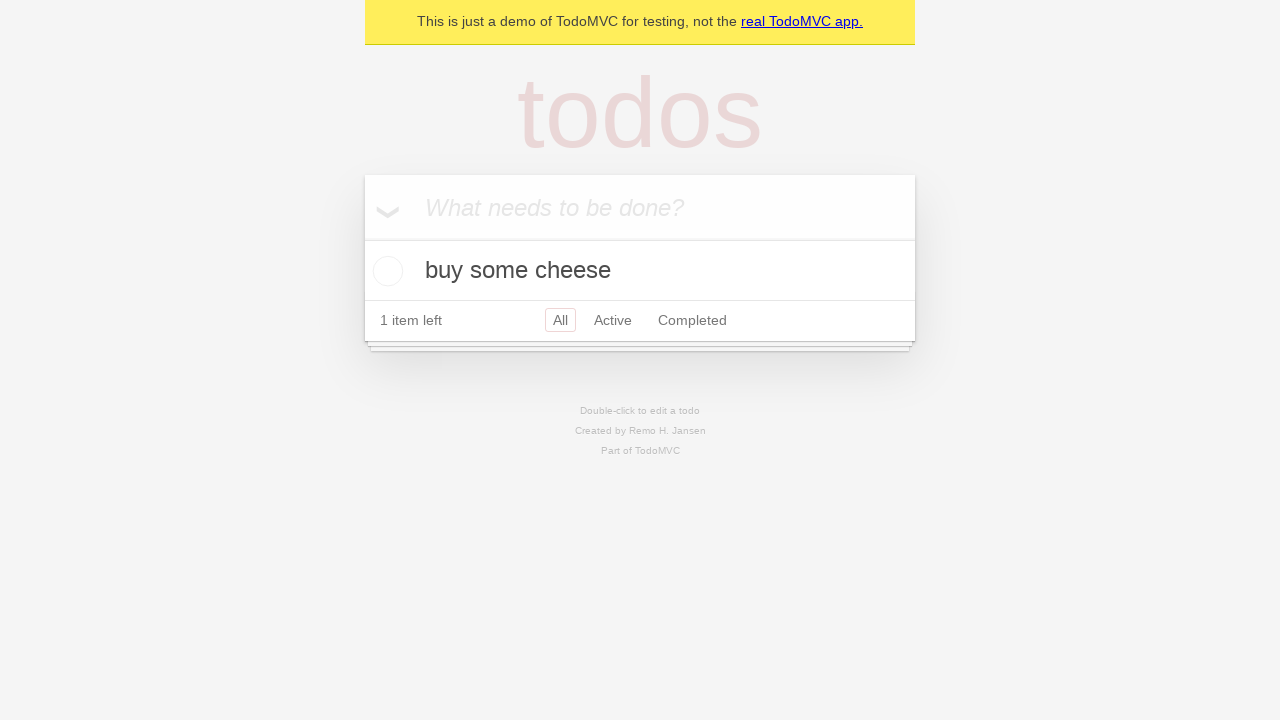

Filled new todo input with 'feed the cat' on .new-todo
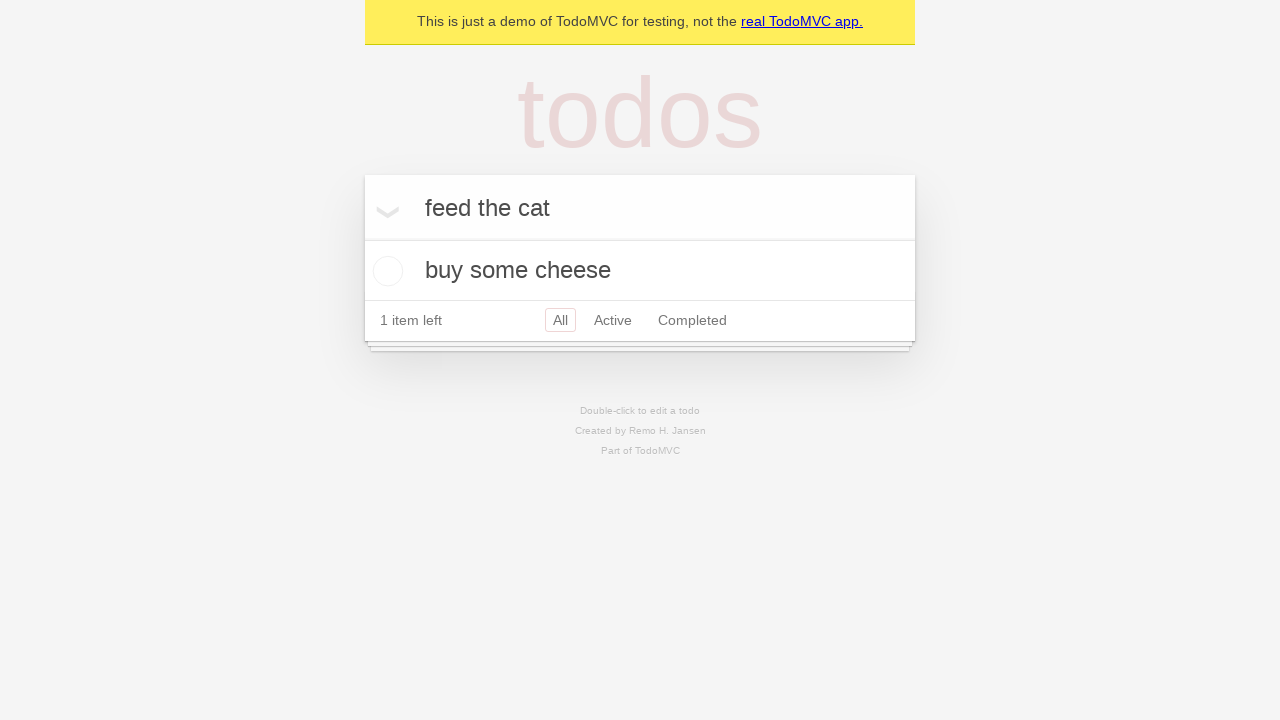

Pressed Enter to create second todo on .new-todo
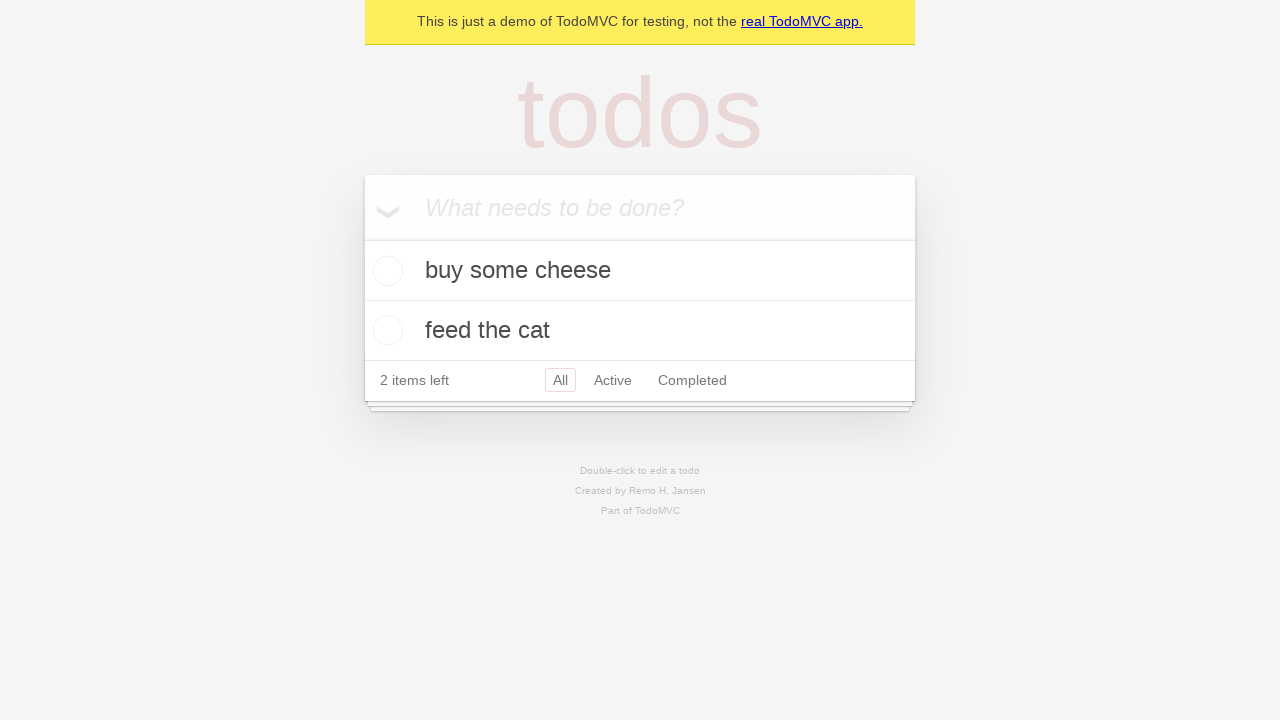

Filled new todo input with 'book a doctors appointment' on .new-todo
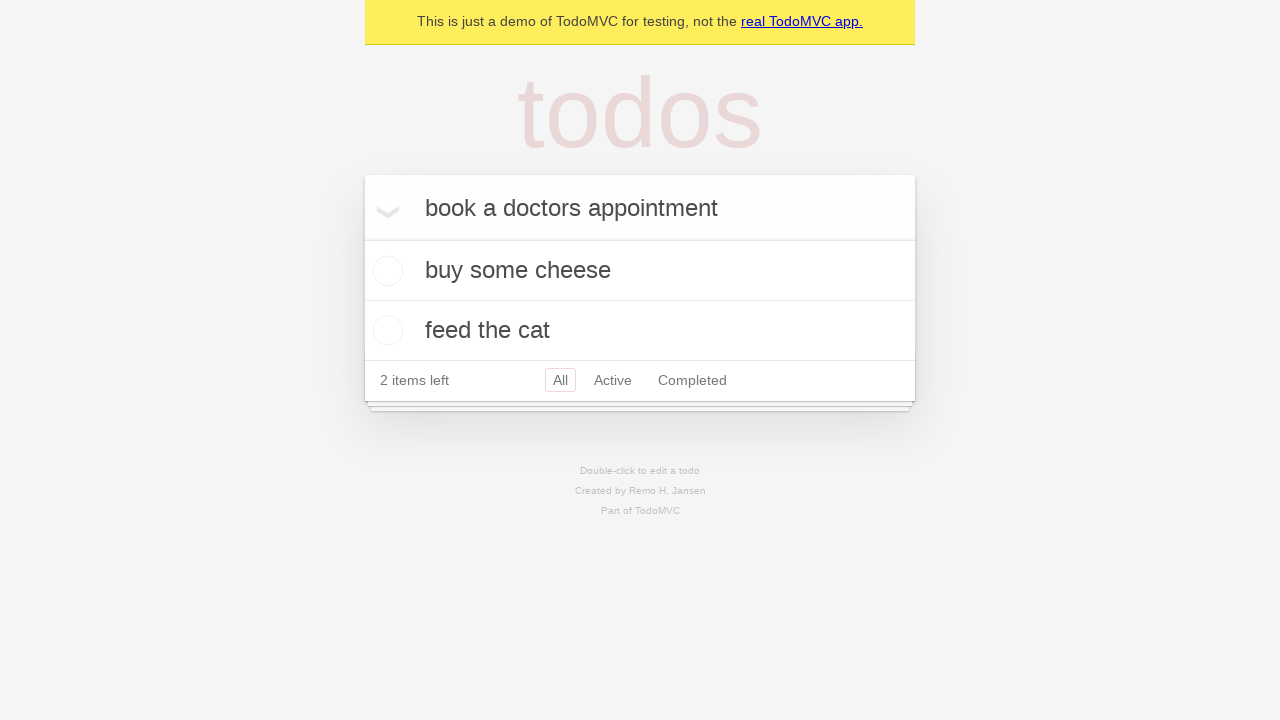

Pressed Enter to create third todo on .new-todo
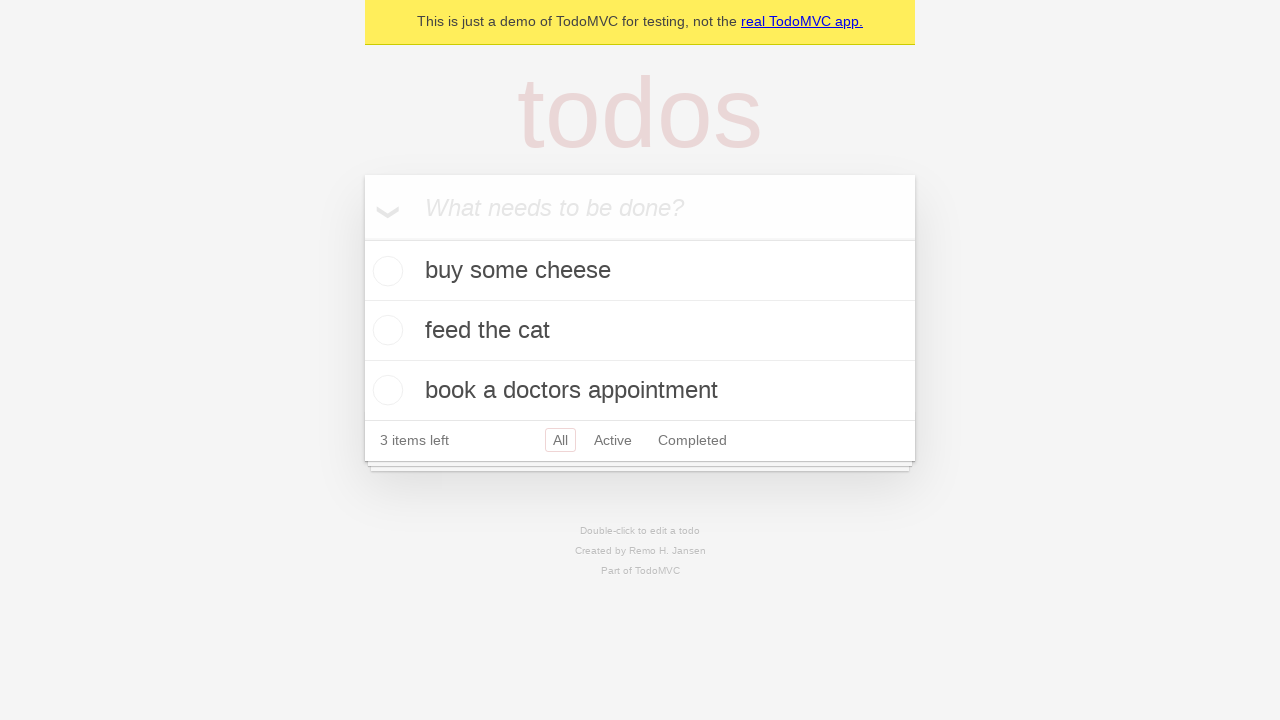

Waited for all three todos to be created in the list
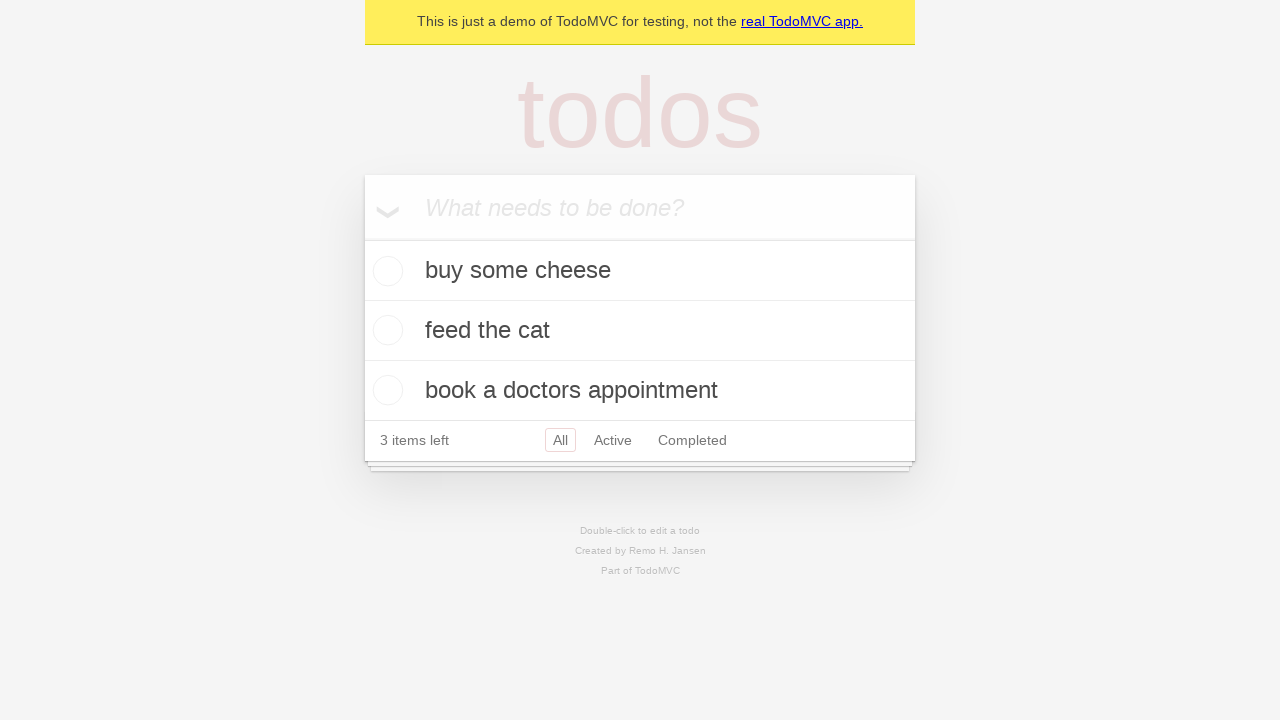

Checked the first todo as completed at (385, 271) on .todo-list li .toggle >> nth=0
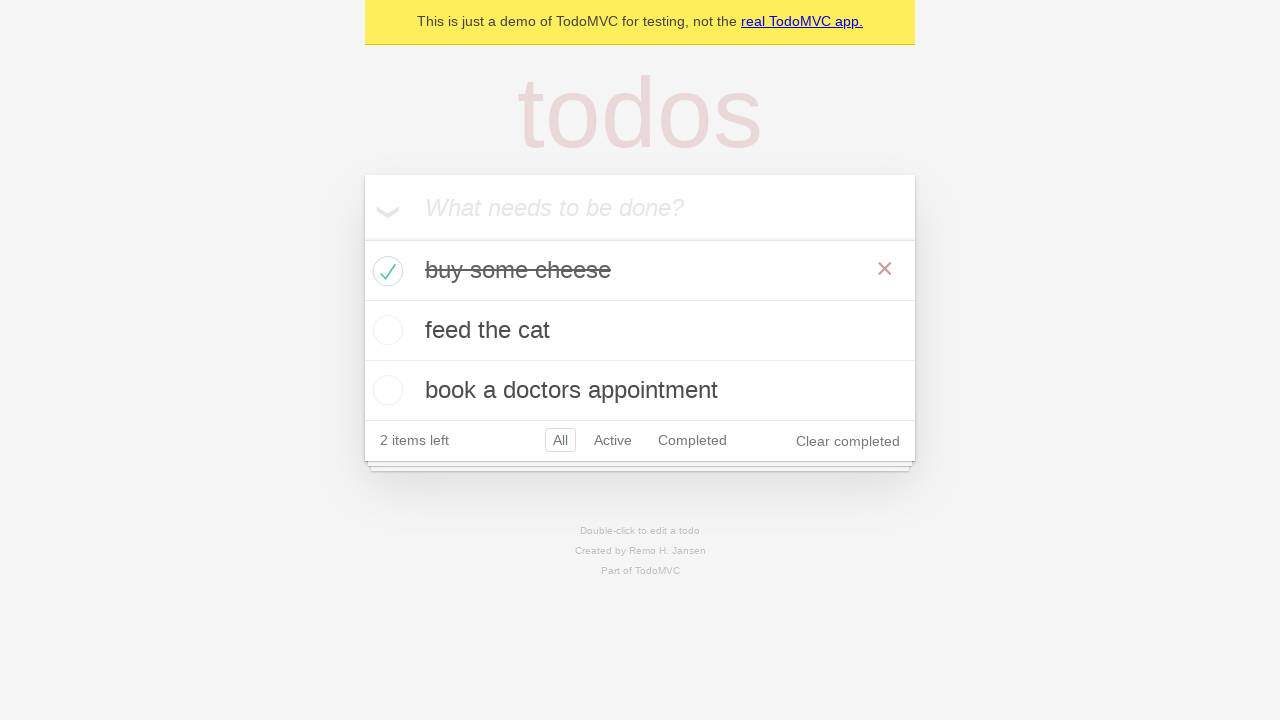

Clicked clear completed button to remove completed todo at (848, 441) on .clear-completed
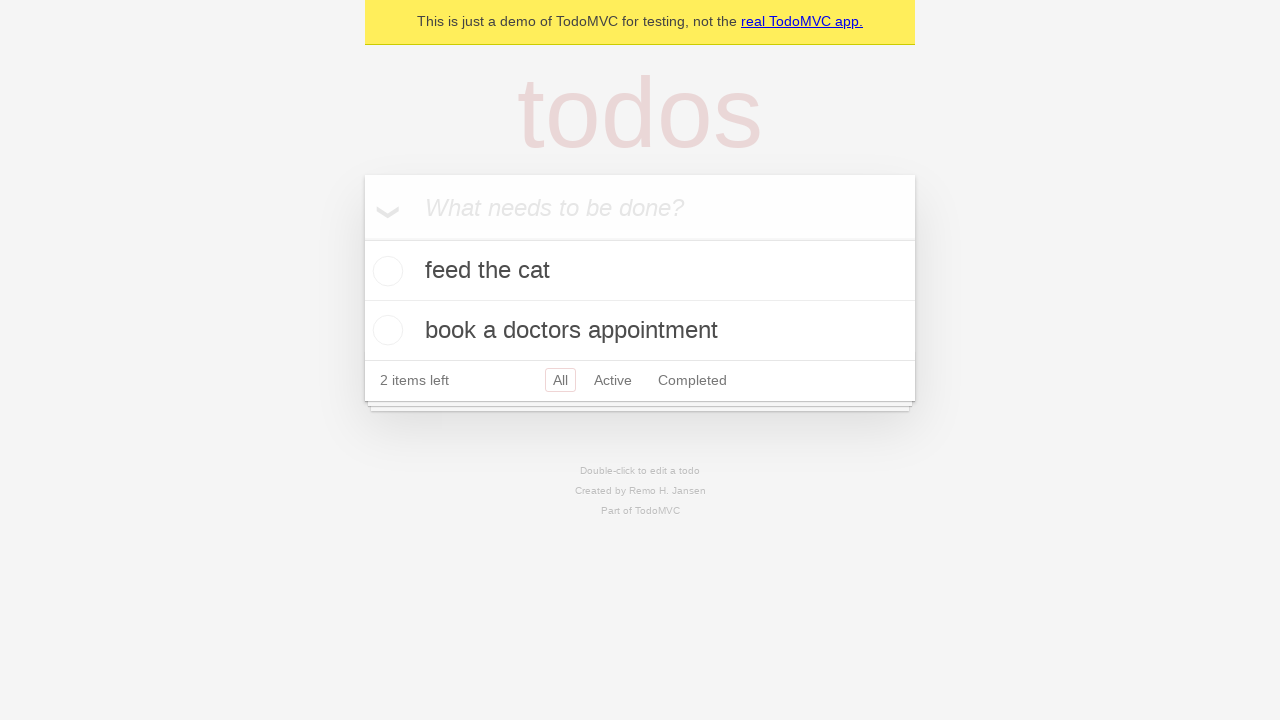

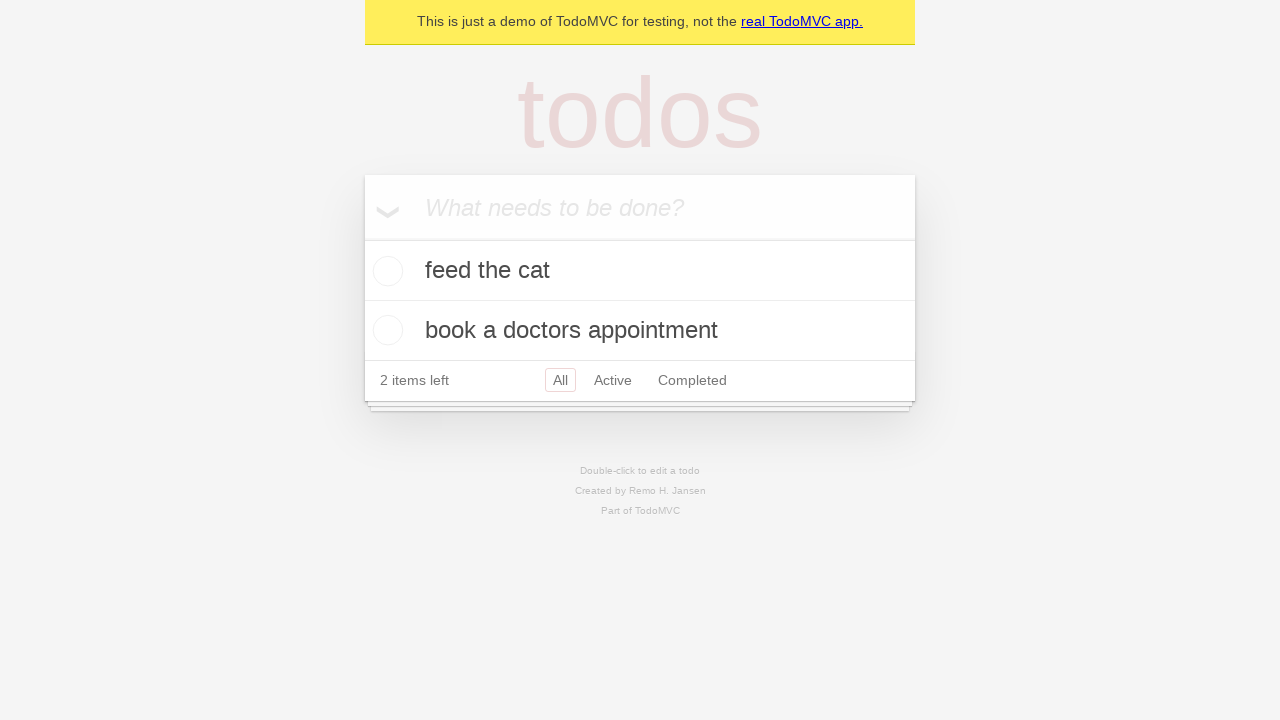